Tests iframe switching functionality by filling a form field, switching to an iframe, clicking a navigation link, filling a field inside the iframe, then switching back to the parent frame and filling the original field again

Starting URL: https://rahulshettyacademy.com/AutomationPractice/

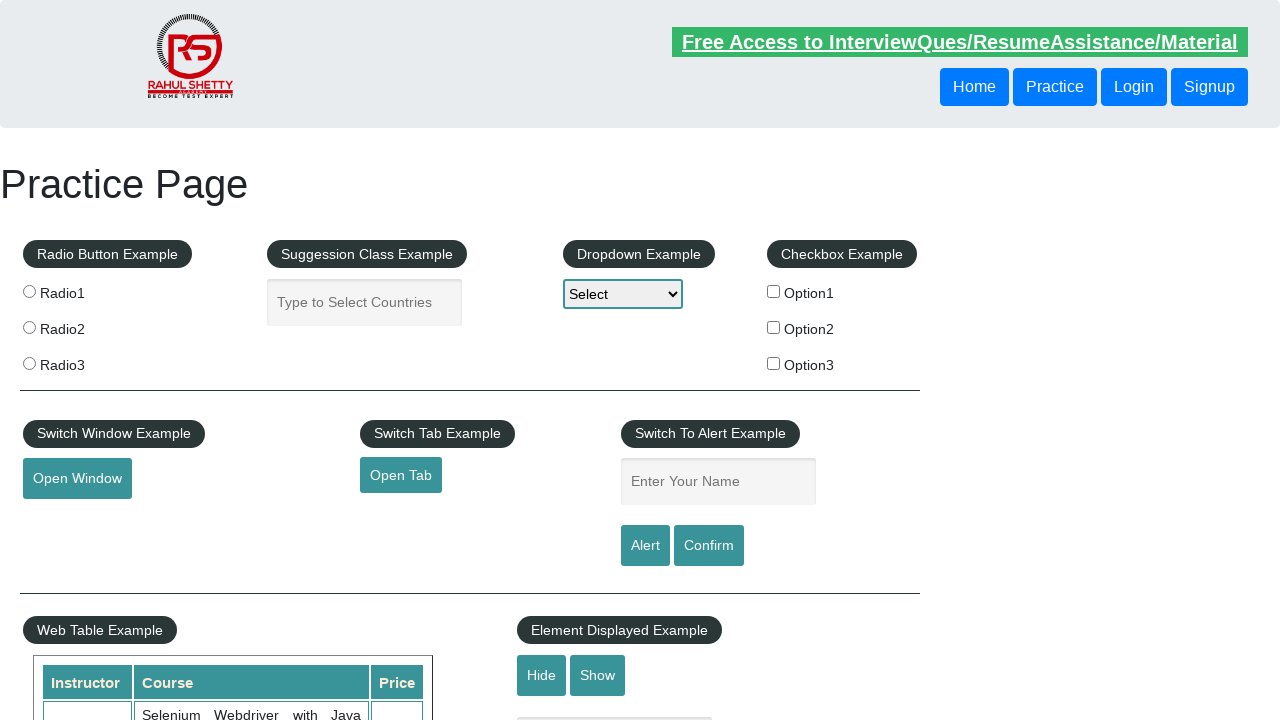

Filled autocomplete field on main page with 'send1' on input#autocomplete
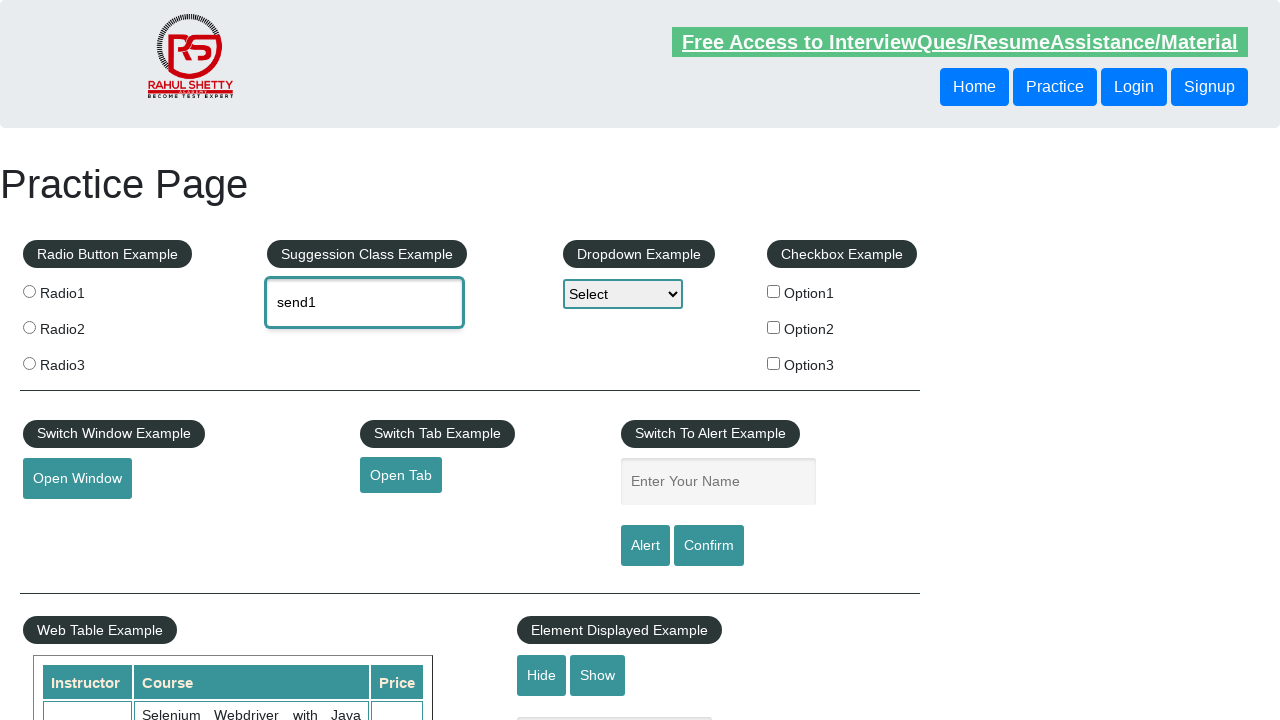

Located and switched to courses iframe
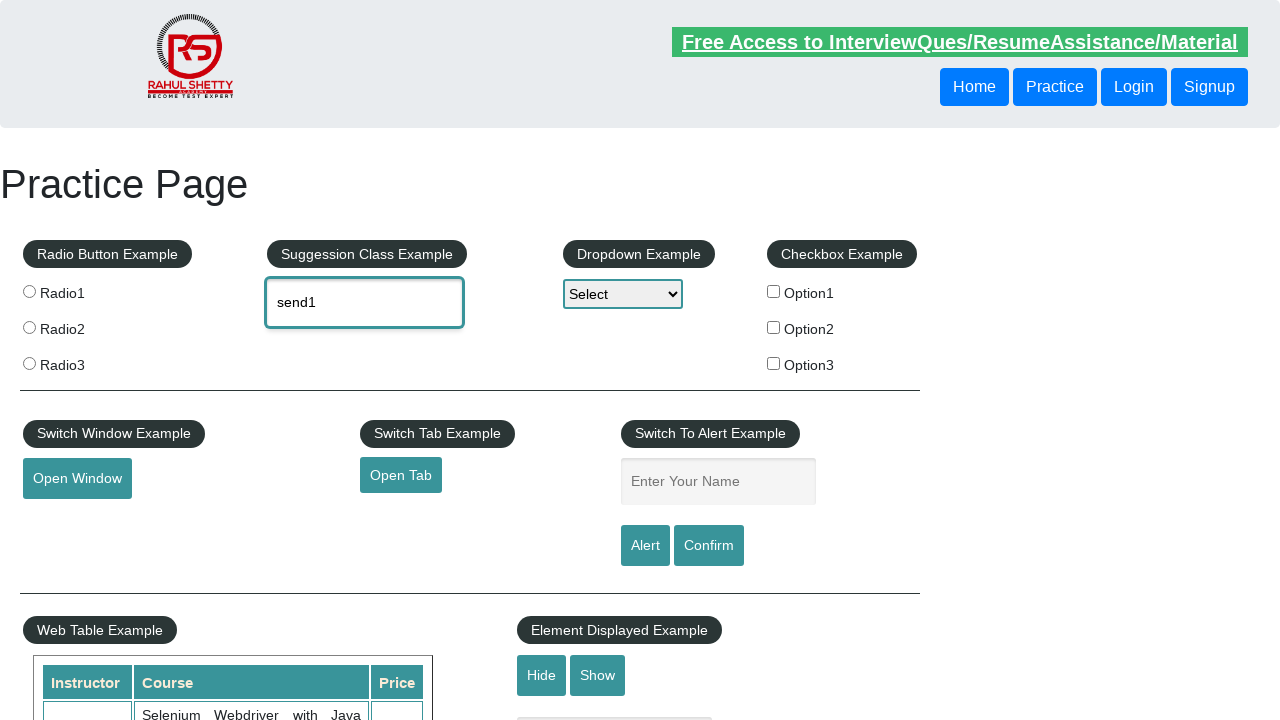

Clicked 'Job Support' navigation link inside iframe at (755, 360) on iframe#courses-iframe >> internal:control=enter-frame >> (//ul[@class='navigatio
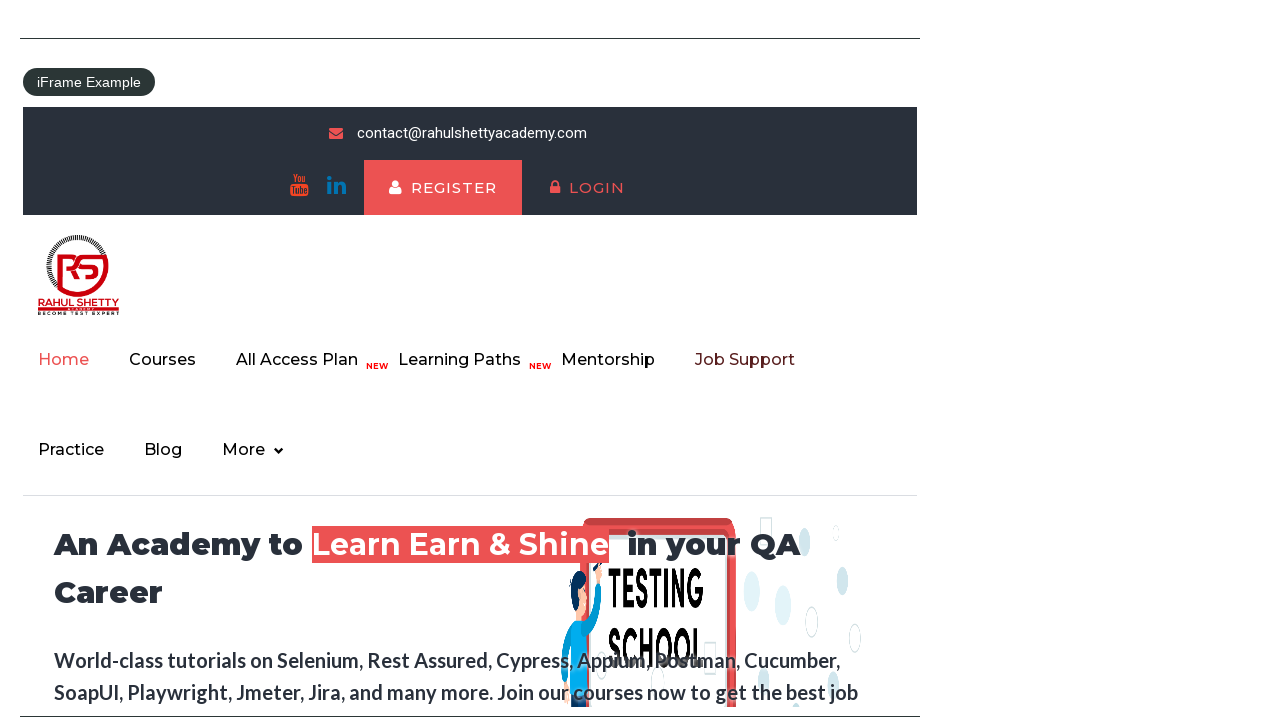

Filled mobile number field inside iframe with '983737' on iframe#courses-iframe >> internal:control=enter-frame >> input#mobileno
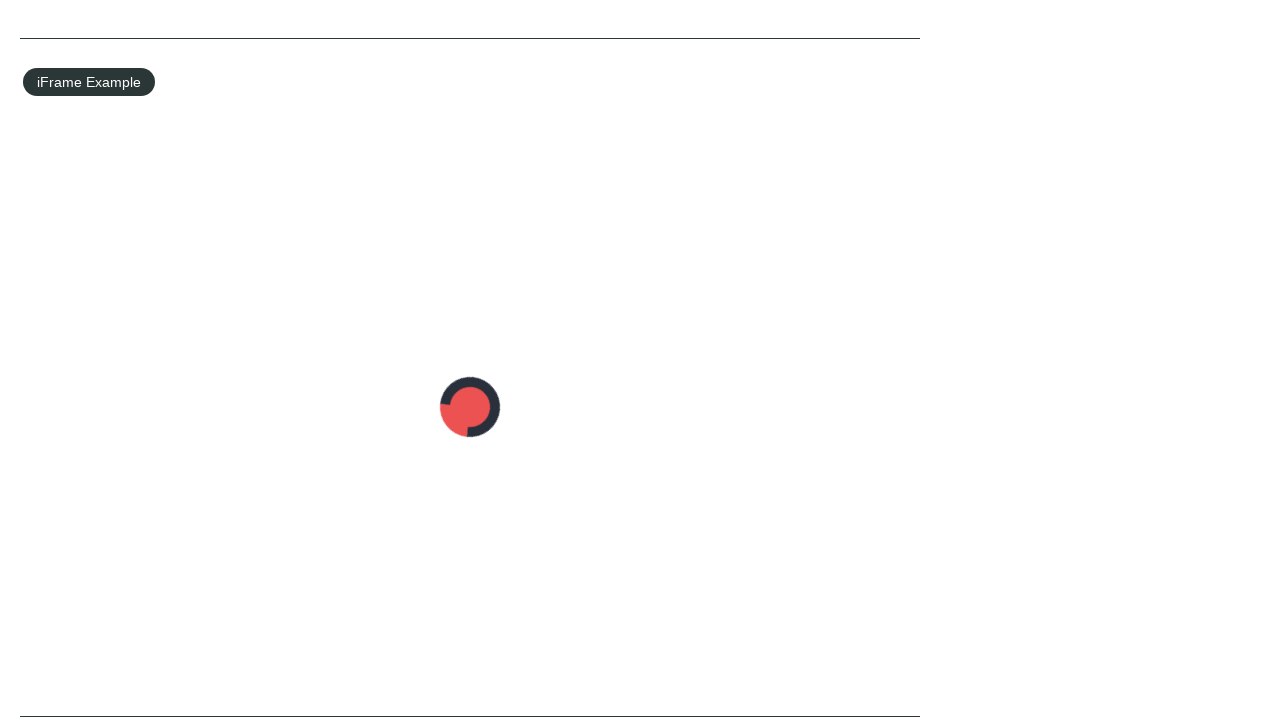

Filled autocomplete field on main page again with '23232' on input#autocomplete
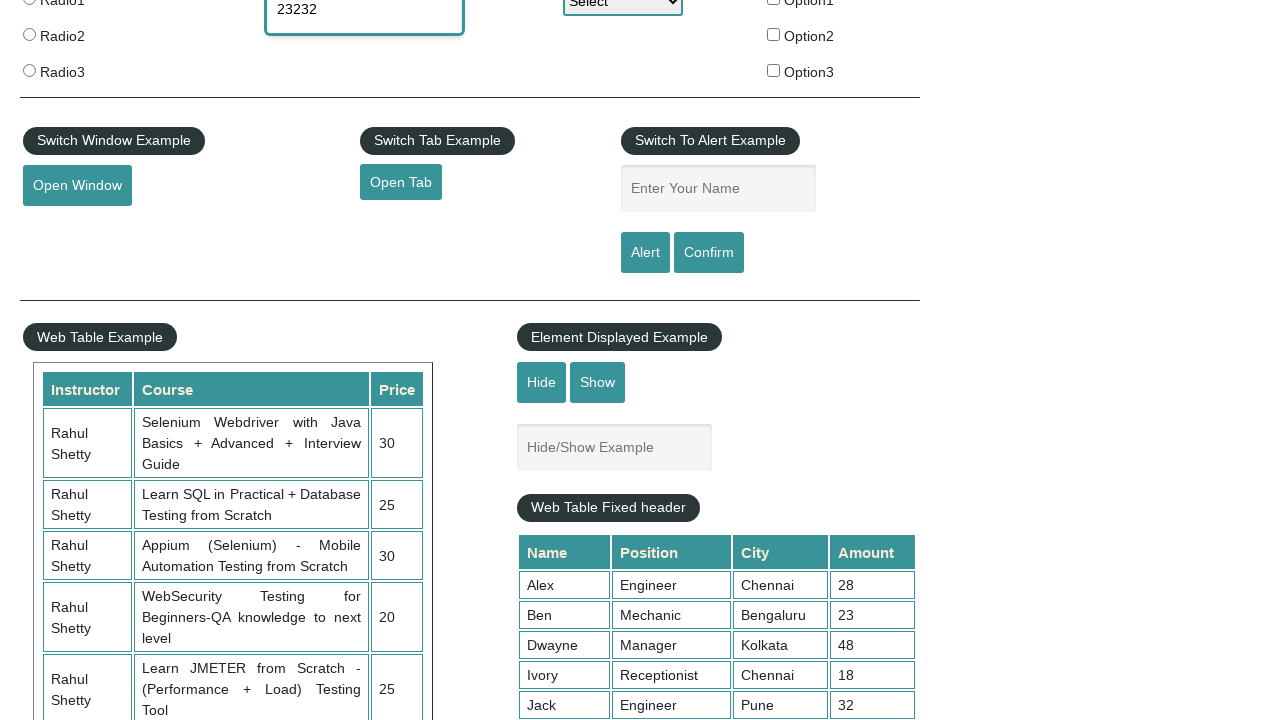

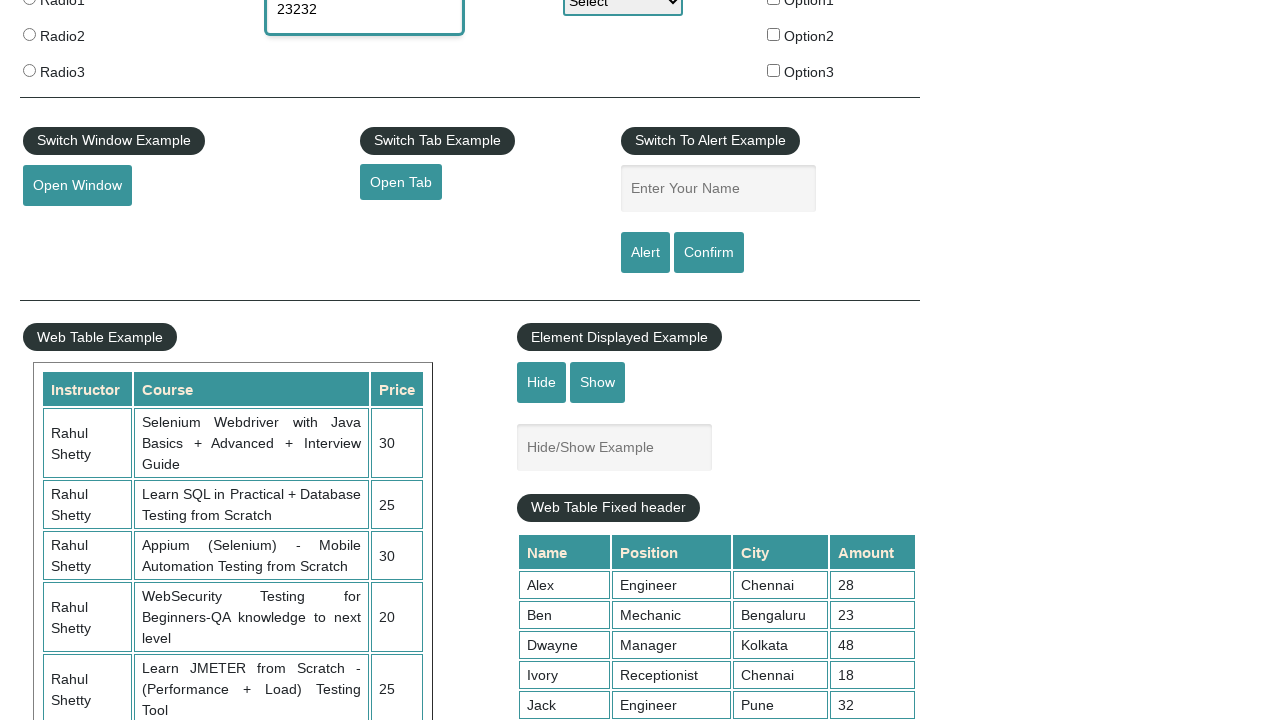